Tests pagination functionality on quotes.toscrape.com by verifying the page loads correctly and navigating through multiple pages using the "Next" link

Starting URL: http://quotes.toscrape.com/

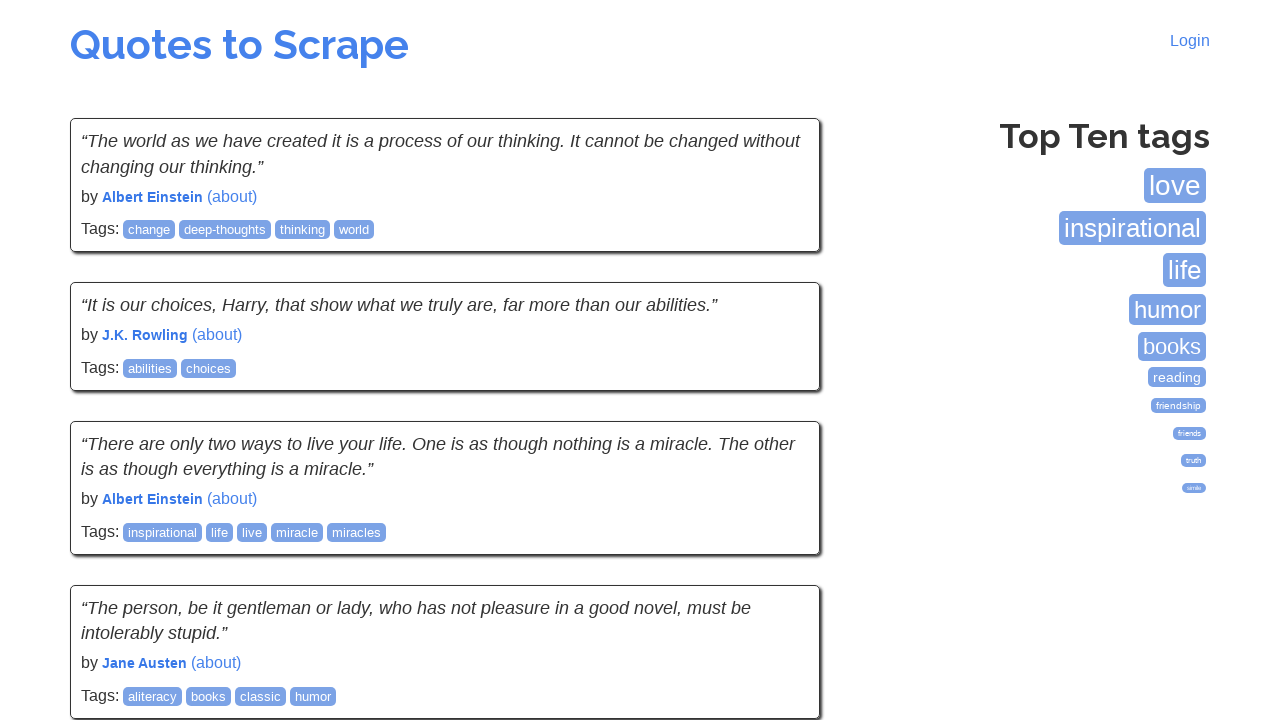

Tags box loaded on home page
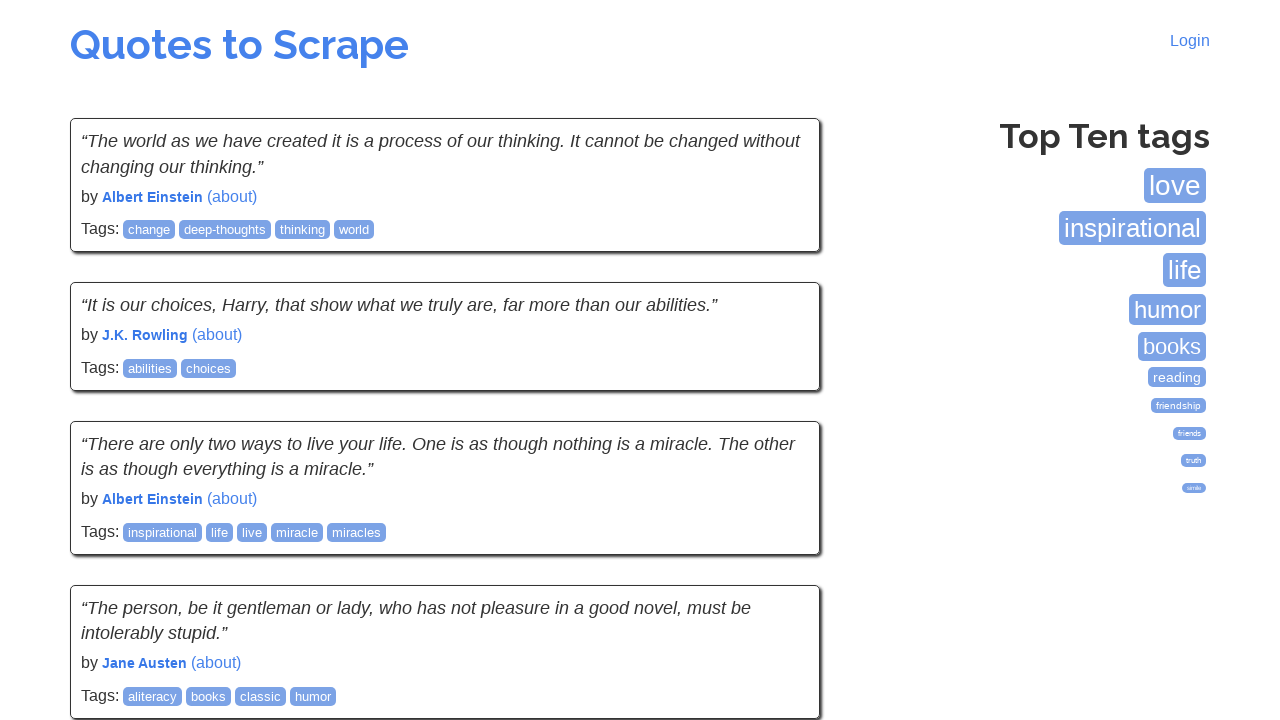

Quotes are visible on the page
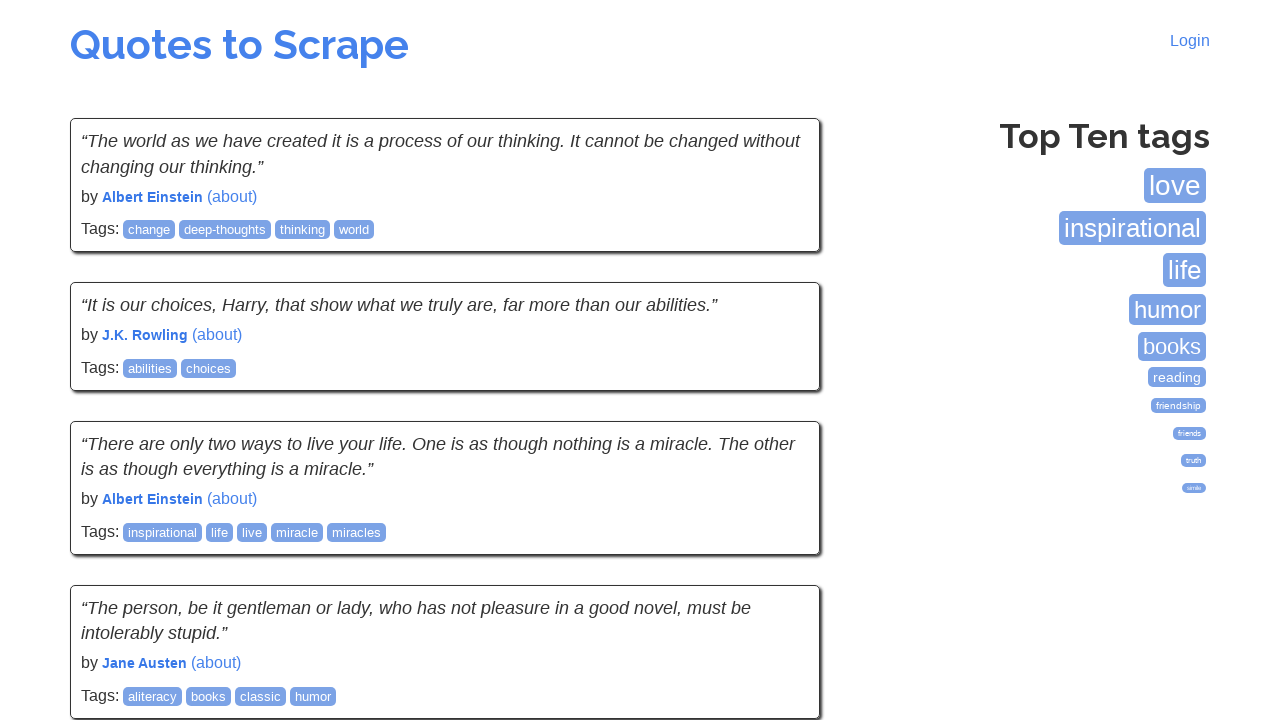

Quotes verified on page 1
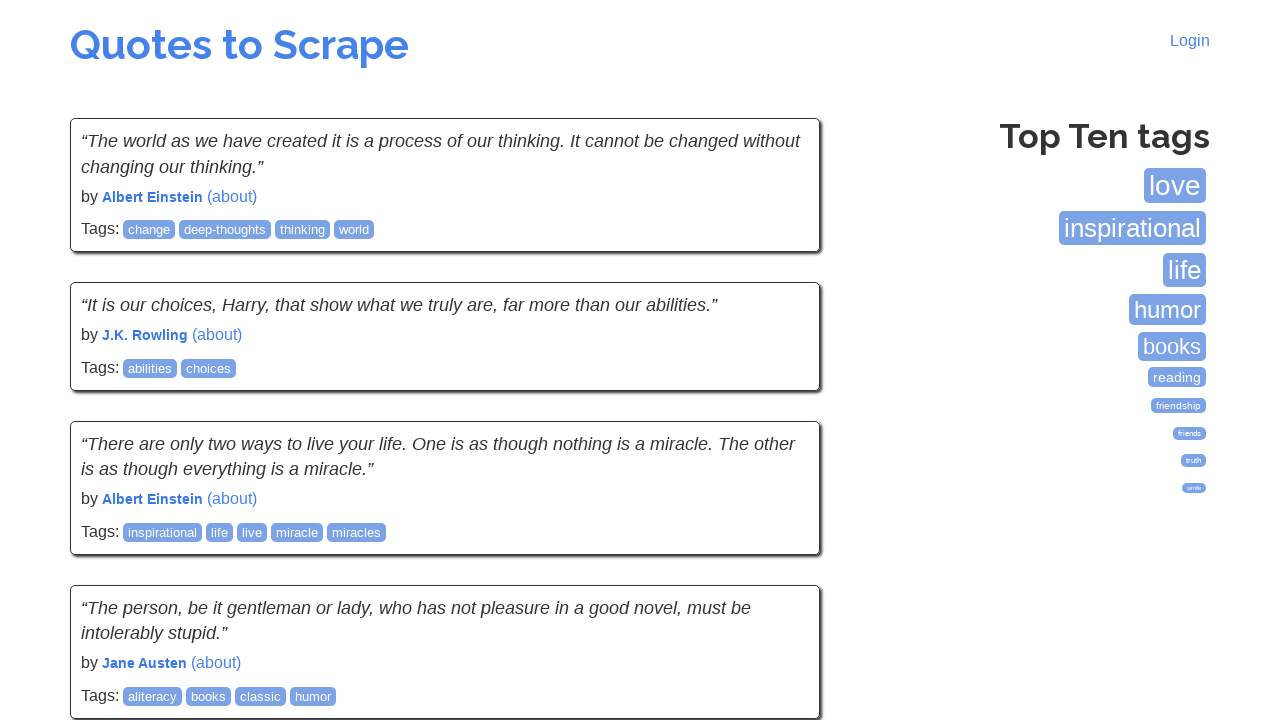

Clicked Next link to navigate from page 1 to page 2 at (778, 542) on li.next a
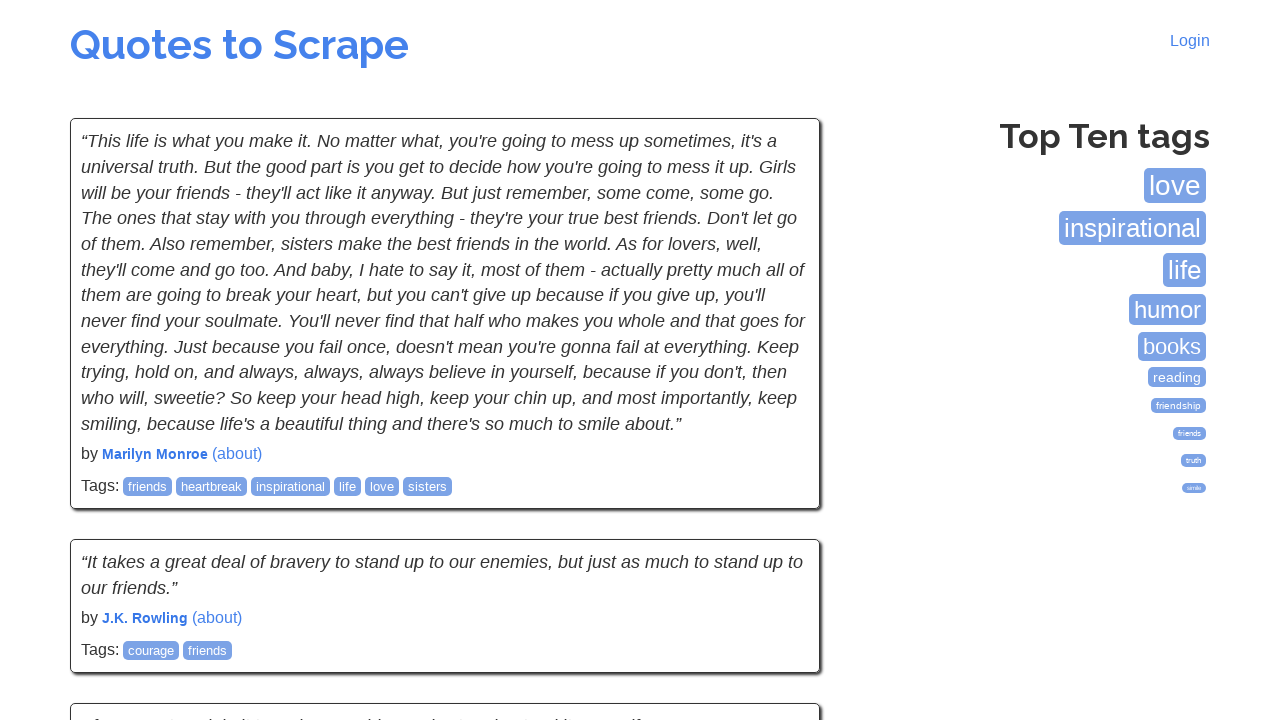

Page 2 loaded successfully
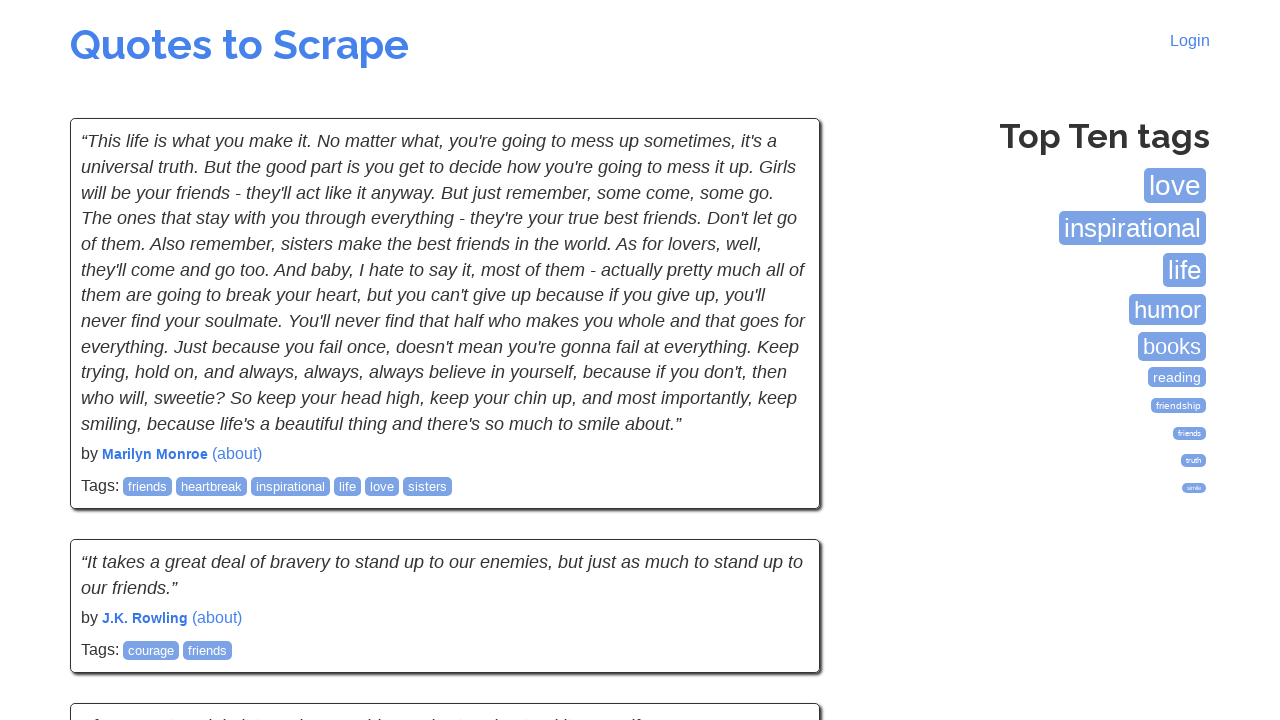

Quotes verified on page 2
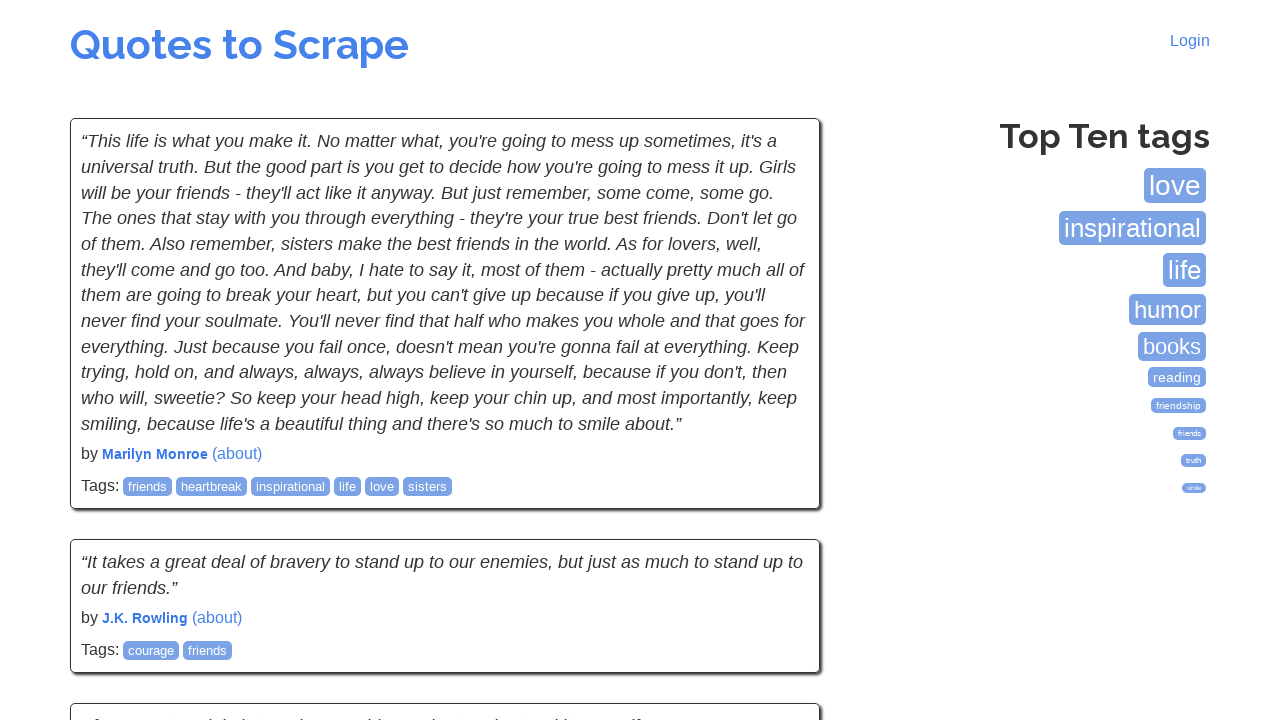

Clicked Next link to navigate from page 2 to page 3 at (778, 542) on li.next a
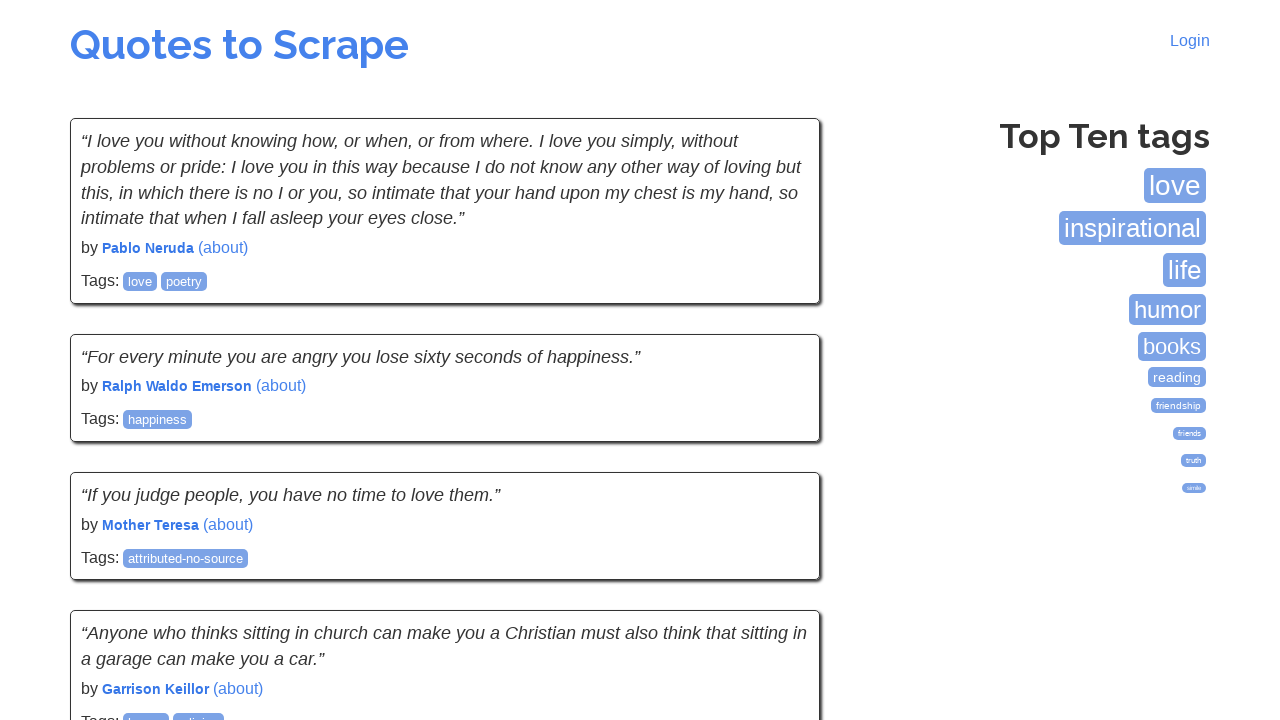

Page 3 loaded successfully
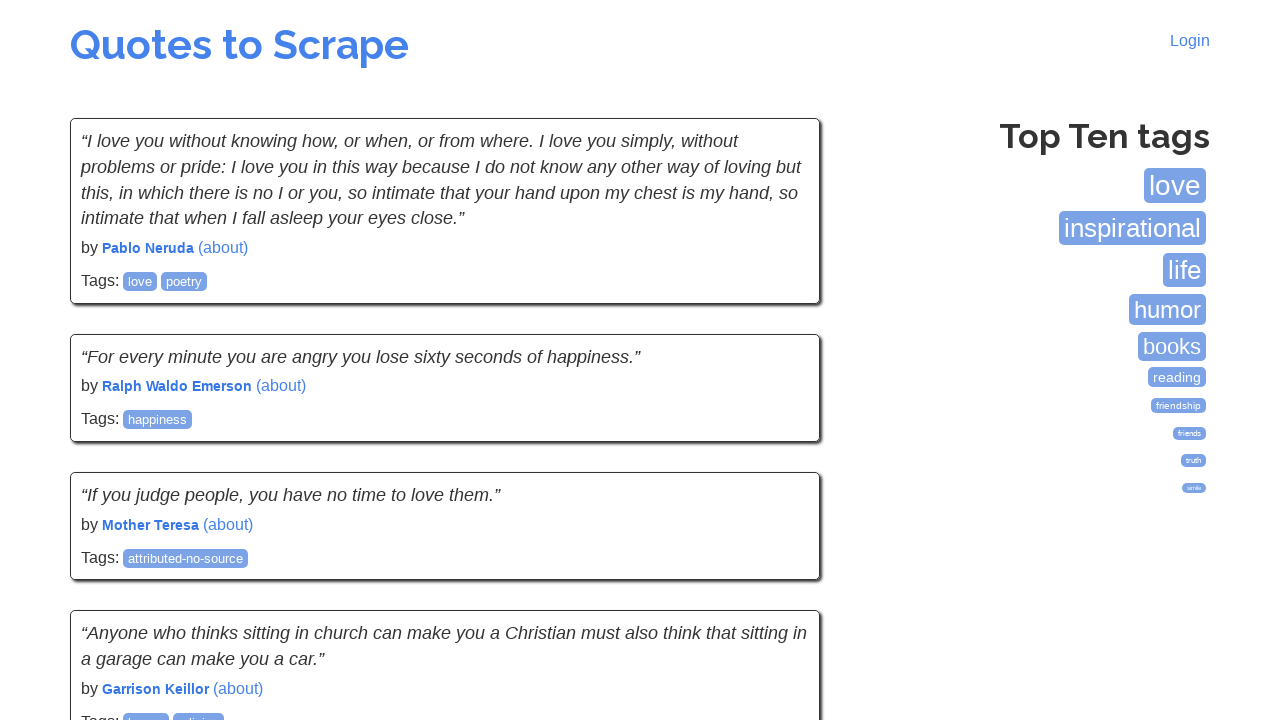

Quotes verified on page 3
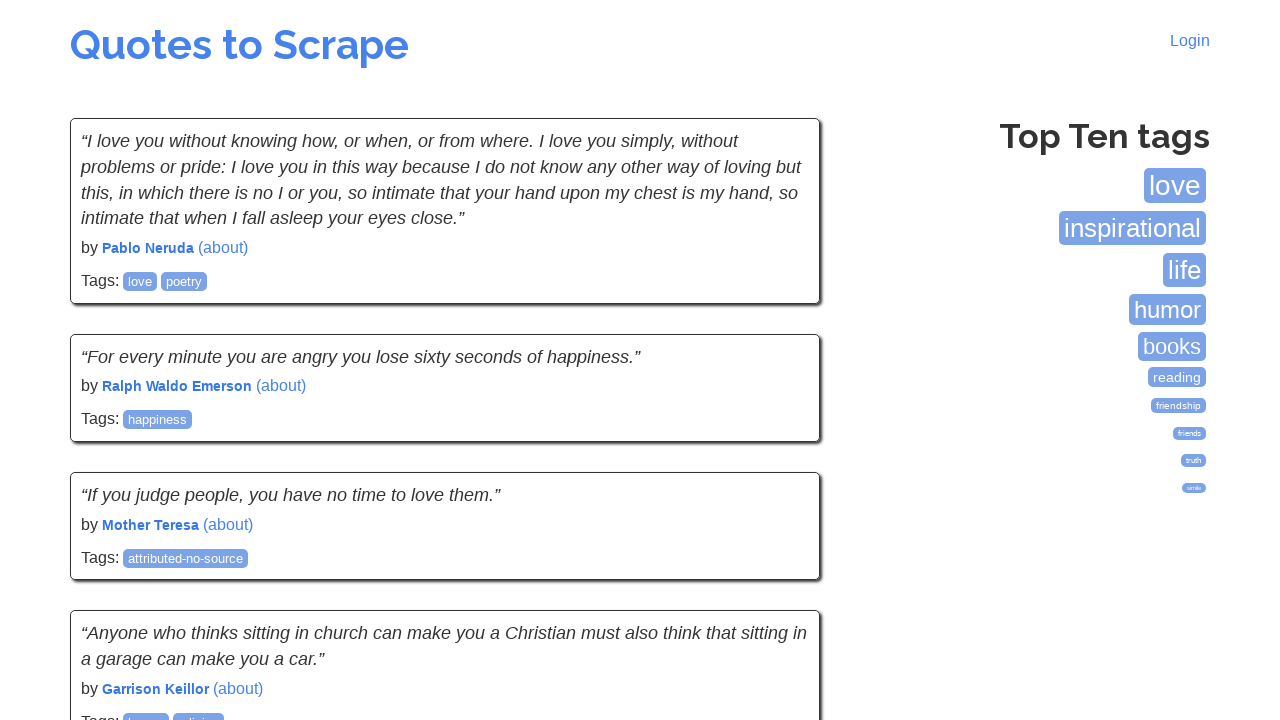

Clicked Next link to navigate from page 3 to page 4 at (778, 542) on li.next a
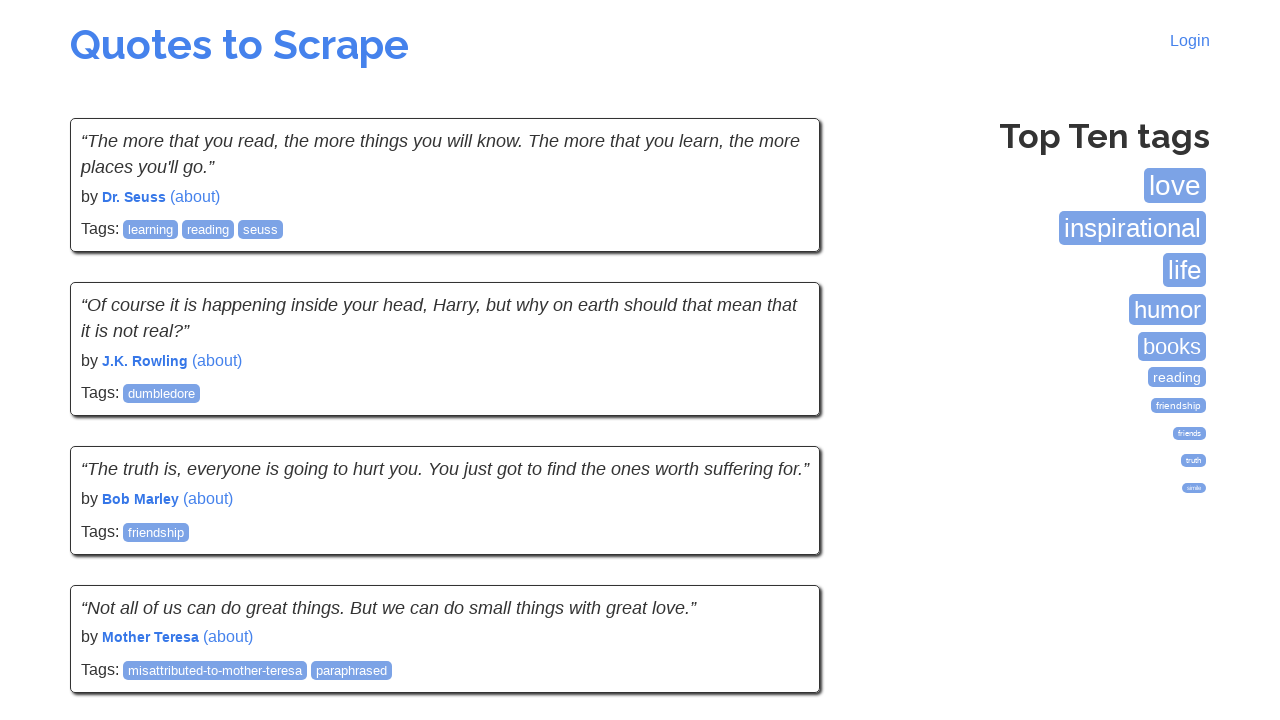

Page 4 loaded successfully
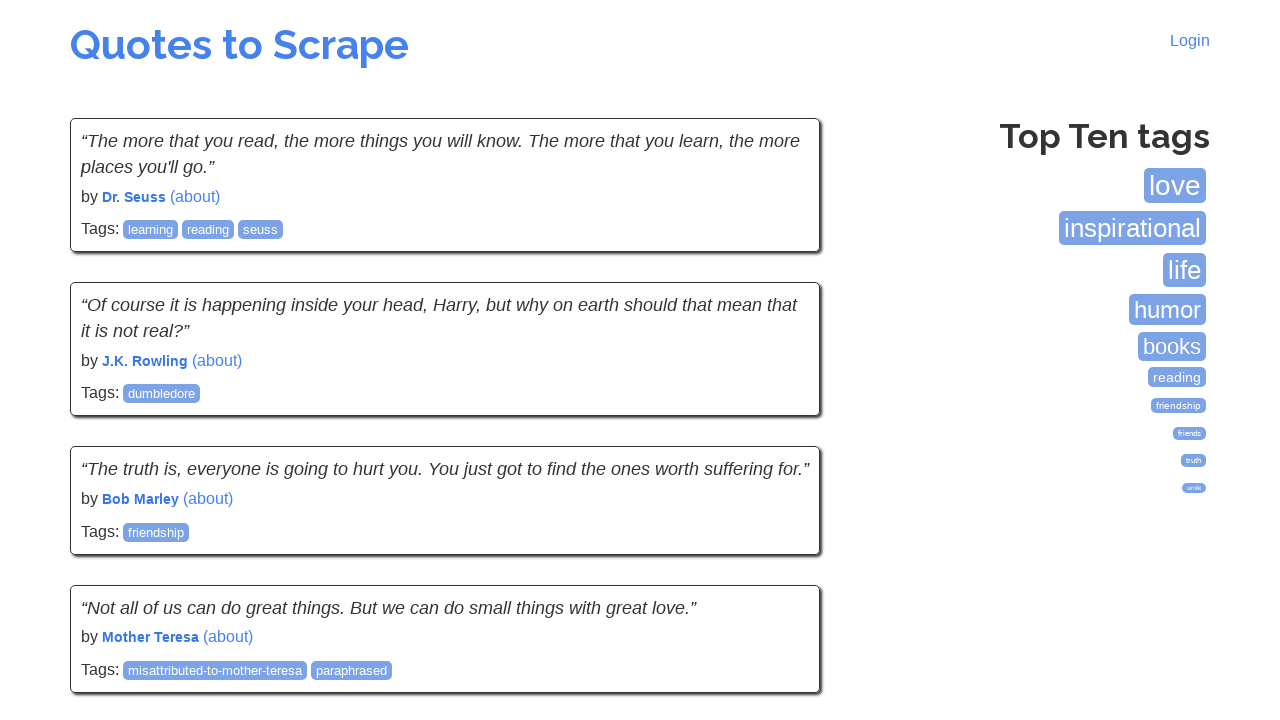

Quotes verified on page 4
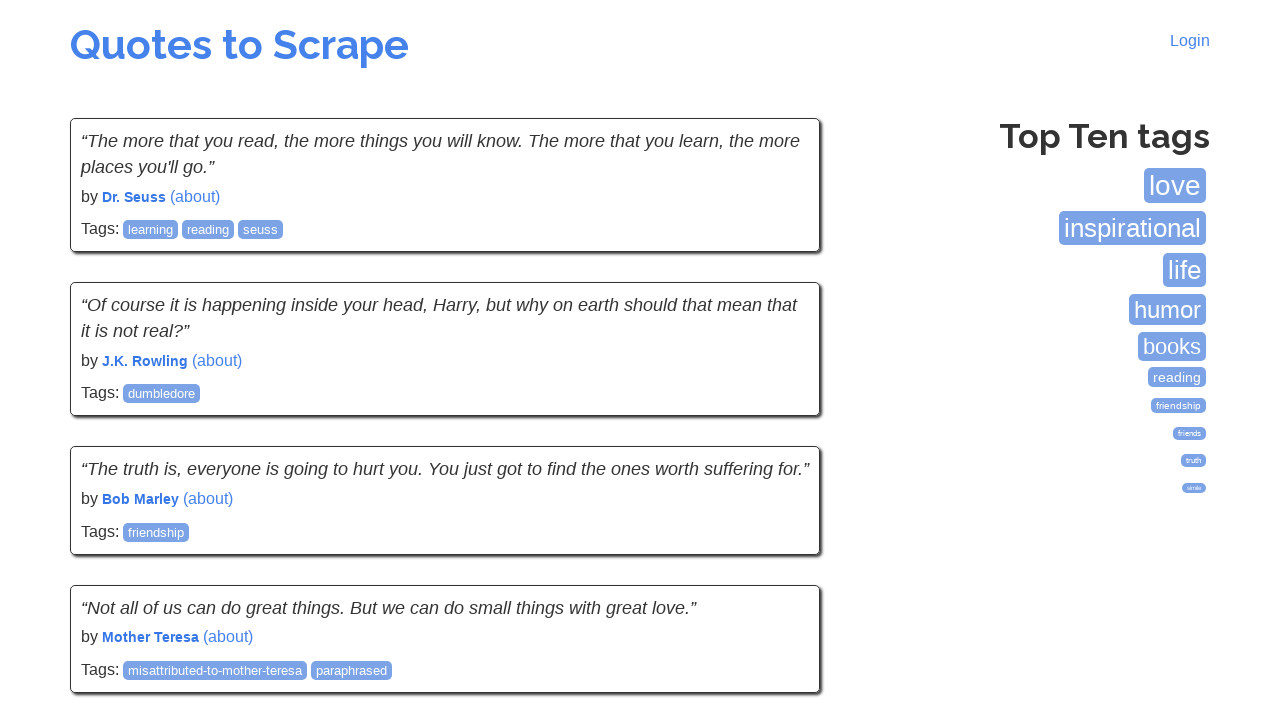

Clicked Next link to navigate from page 4 to page 5 at (778, 542) on li.next a
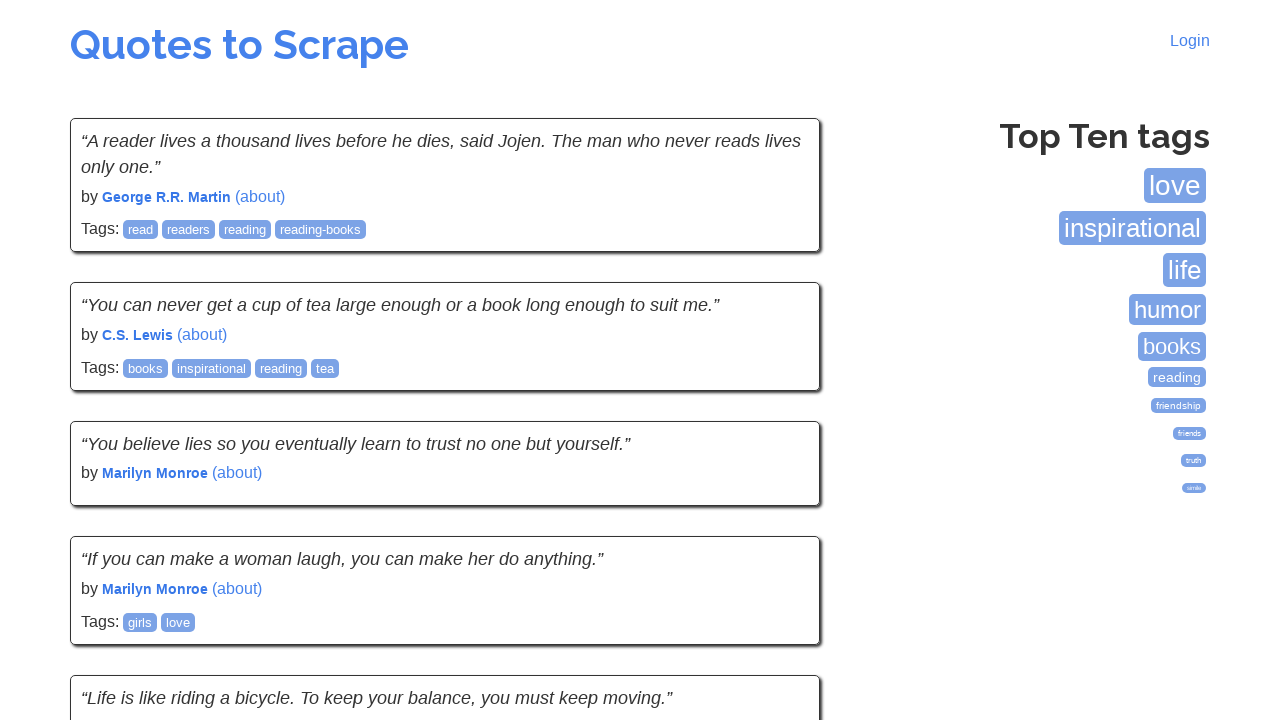

Page 5 loaded successfully
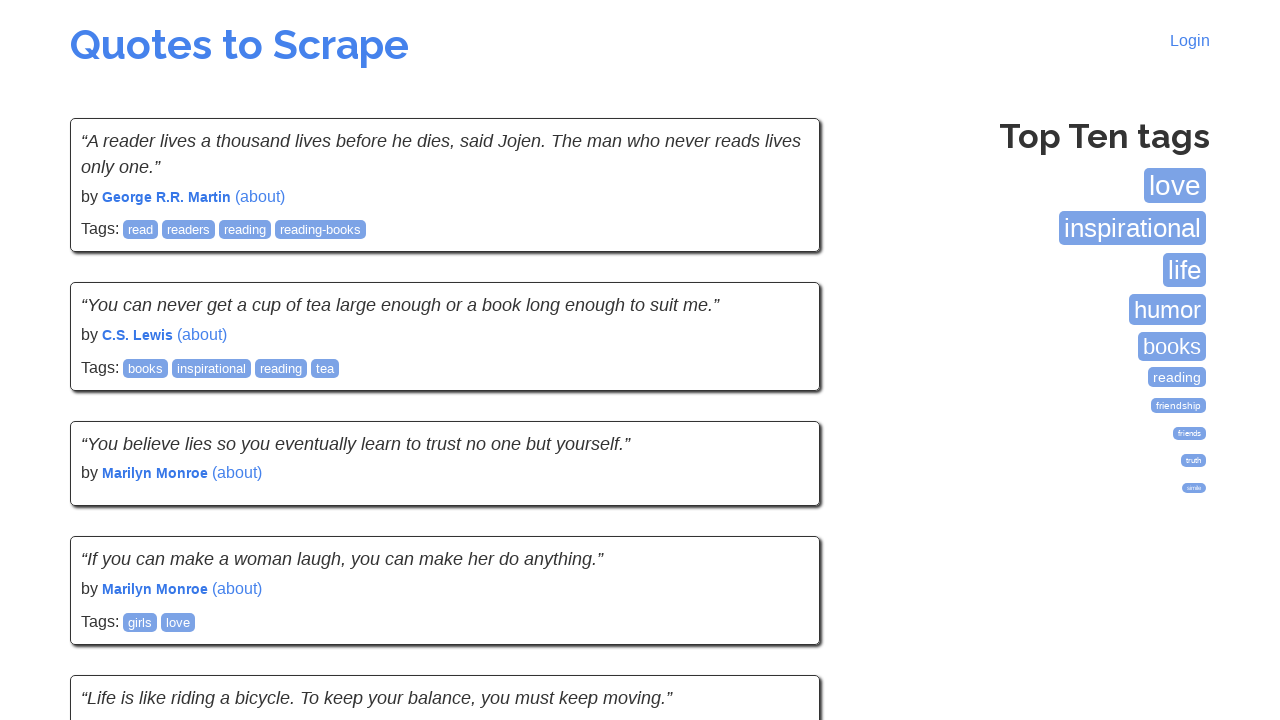

Quotes verified on page 5
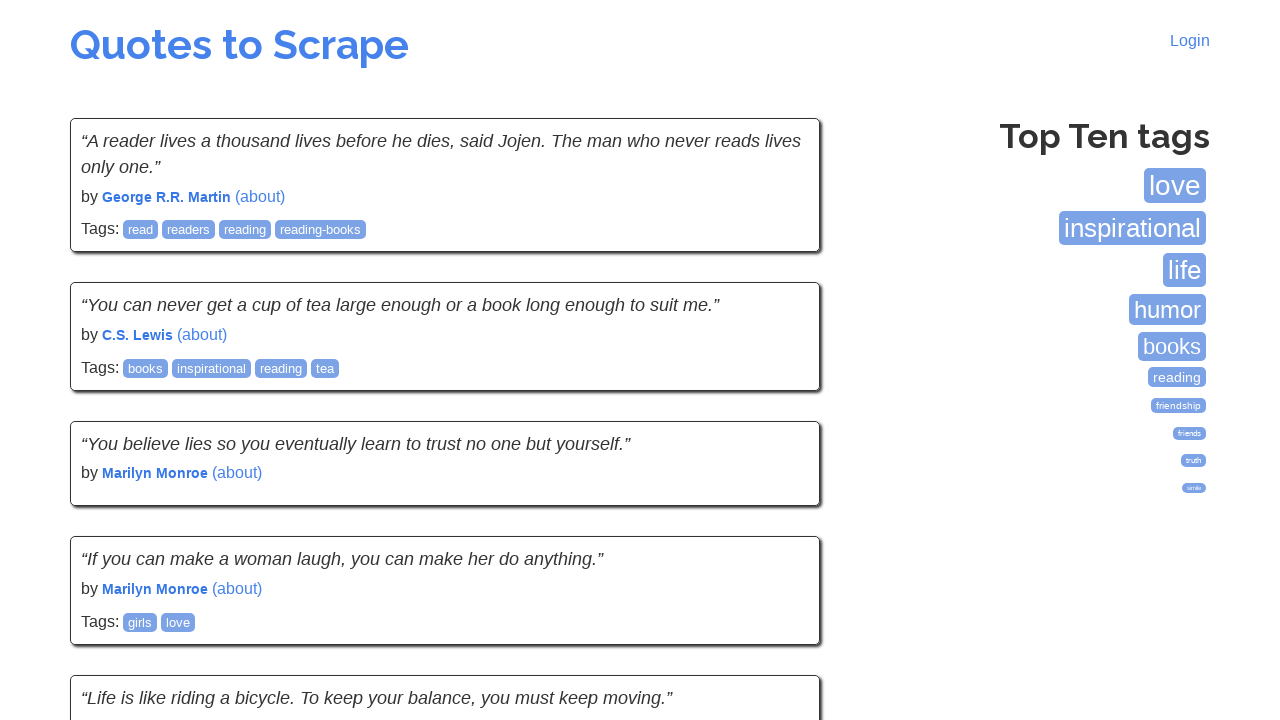

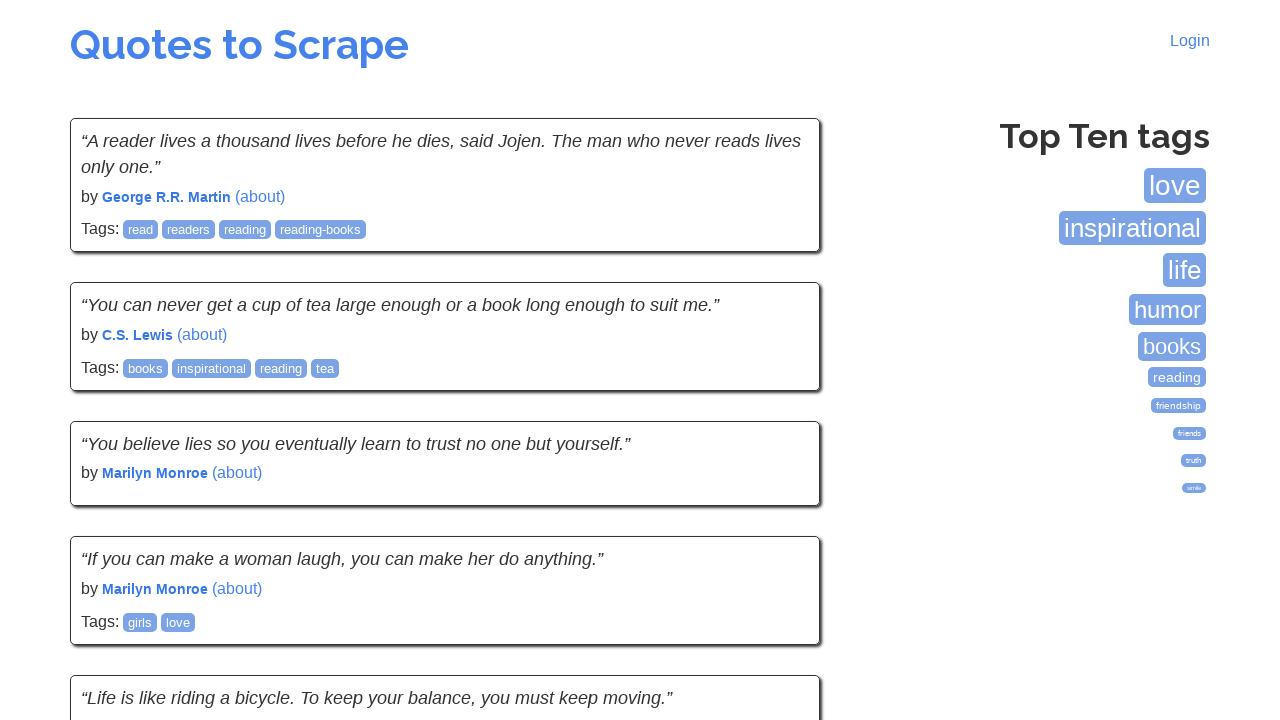